Tests adding a laptop to cart by navigating to Laptops category, selecting Sony Vaio i5, and adding it to cart

Starting URL: https://www.demoblaze.com/

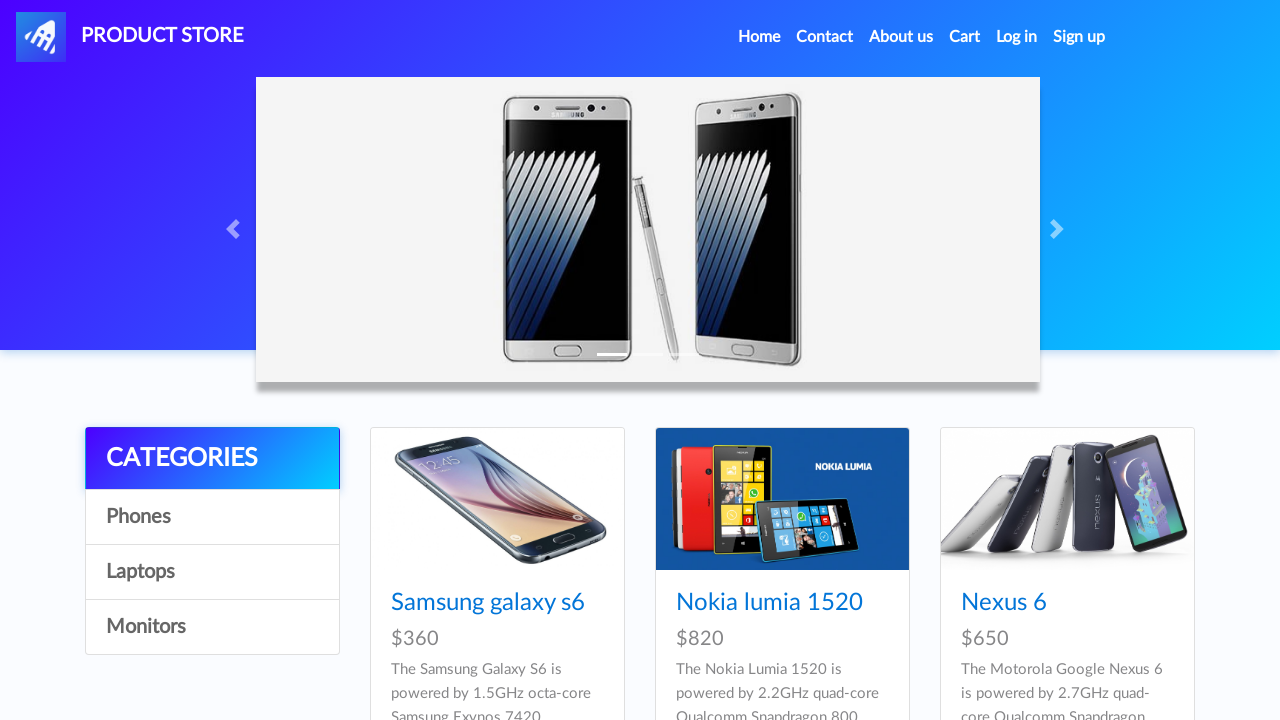

Clicked on Laptops category at (212, 572) on text=Laptops
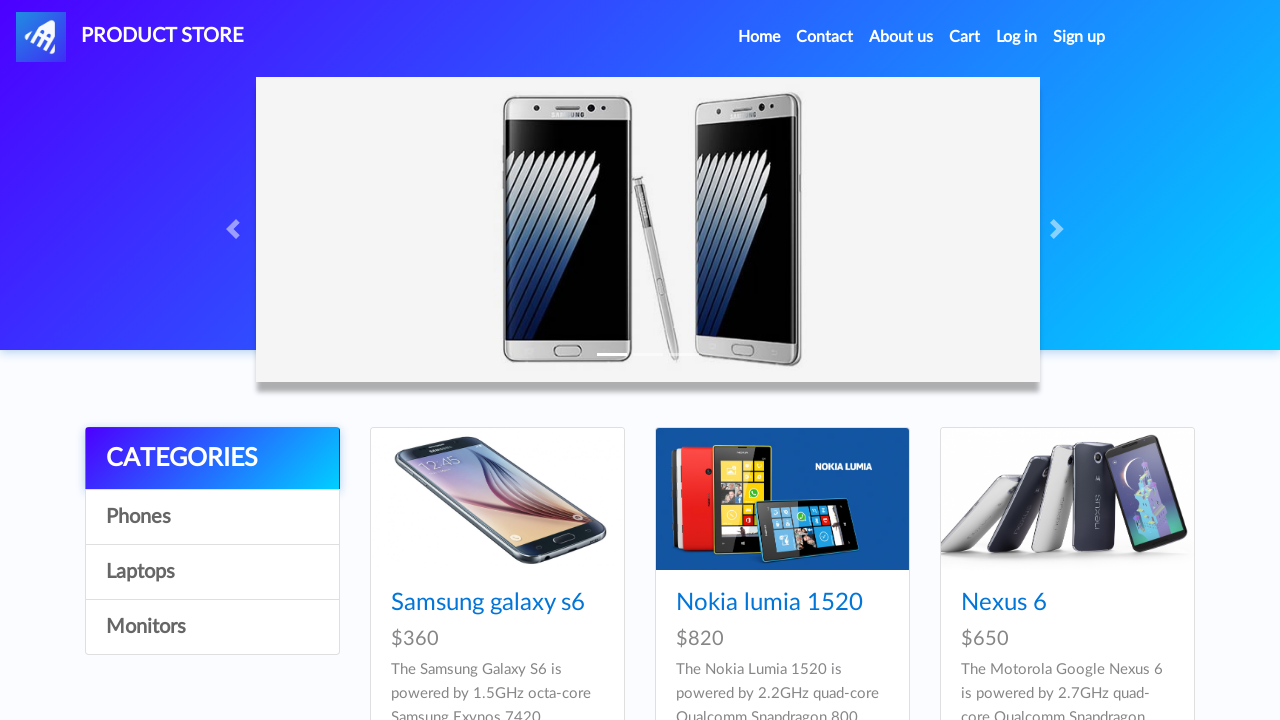

Clicked on Sony Vaio i5 laptop at (454, 603) on text=Sony vaio i5
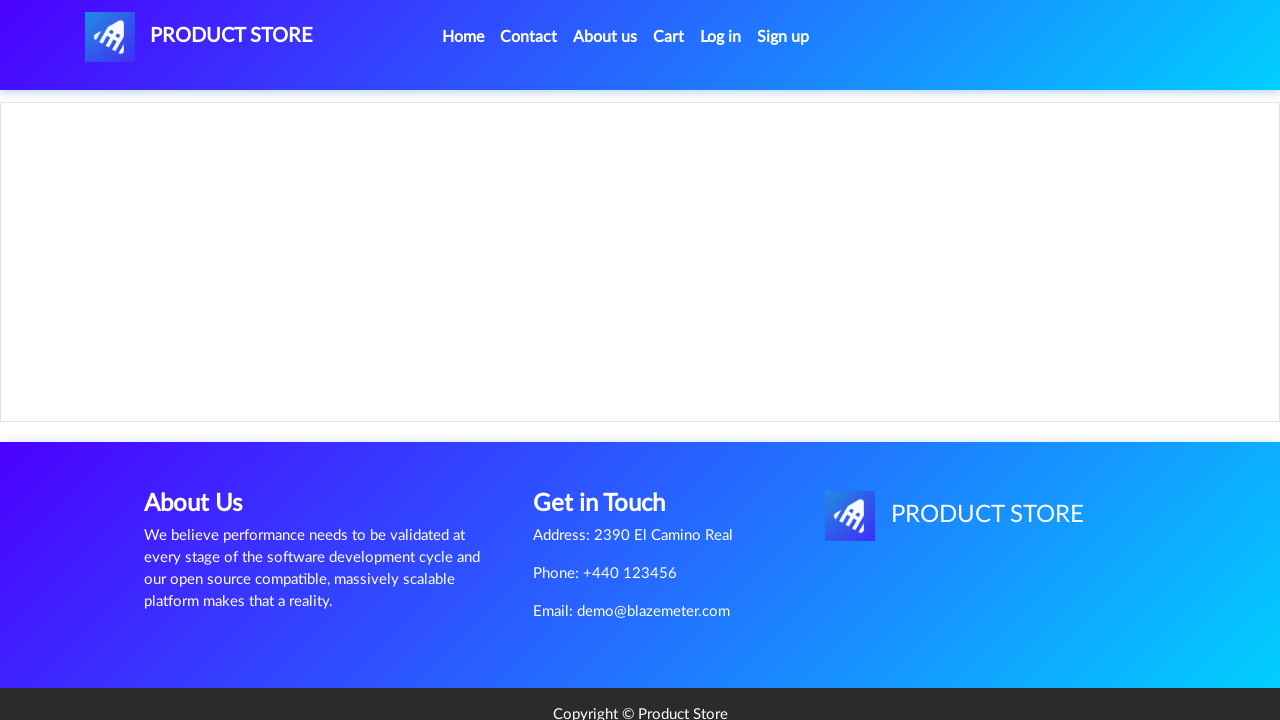

Clicked Add to cart button at (610, 440) on text=Add to cart
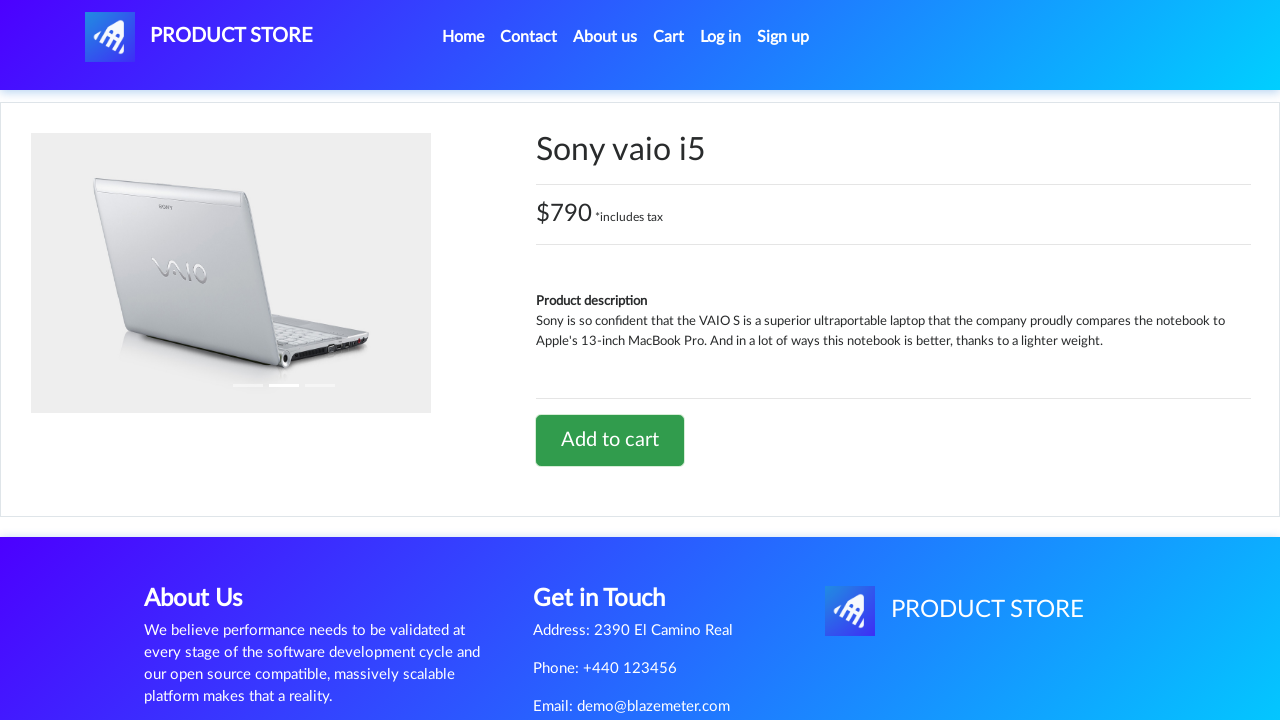

Accepted confirmation dialog
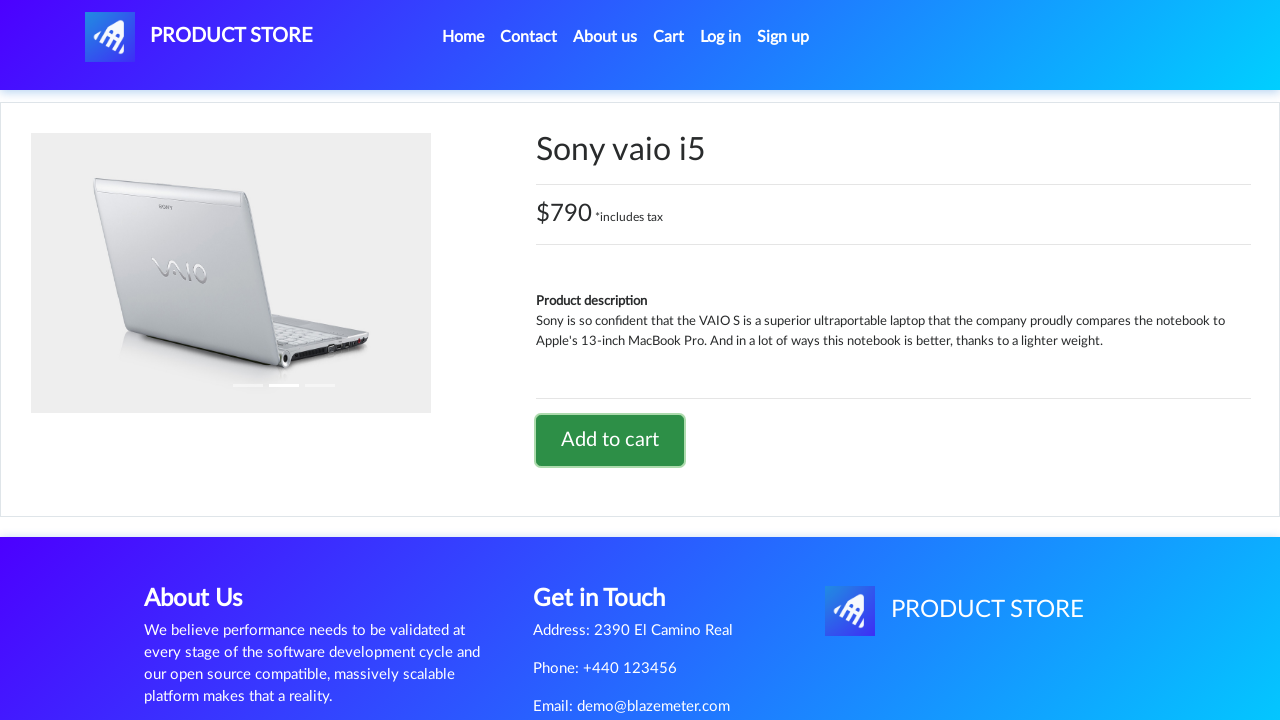

Clicked Home to return to homepage at (463, 37) on text=Home
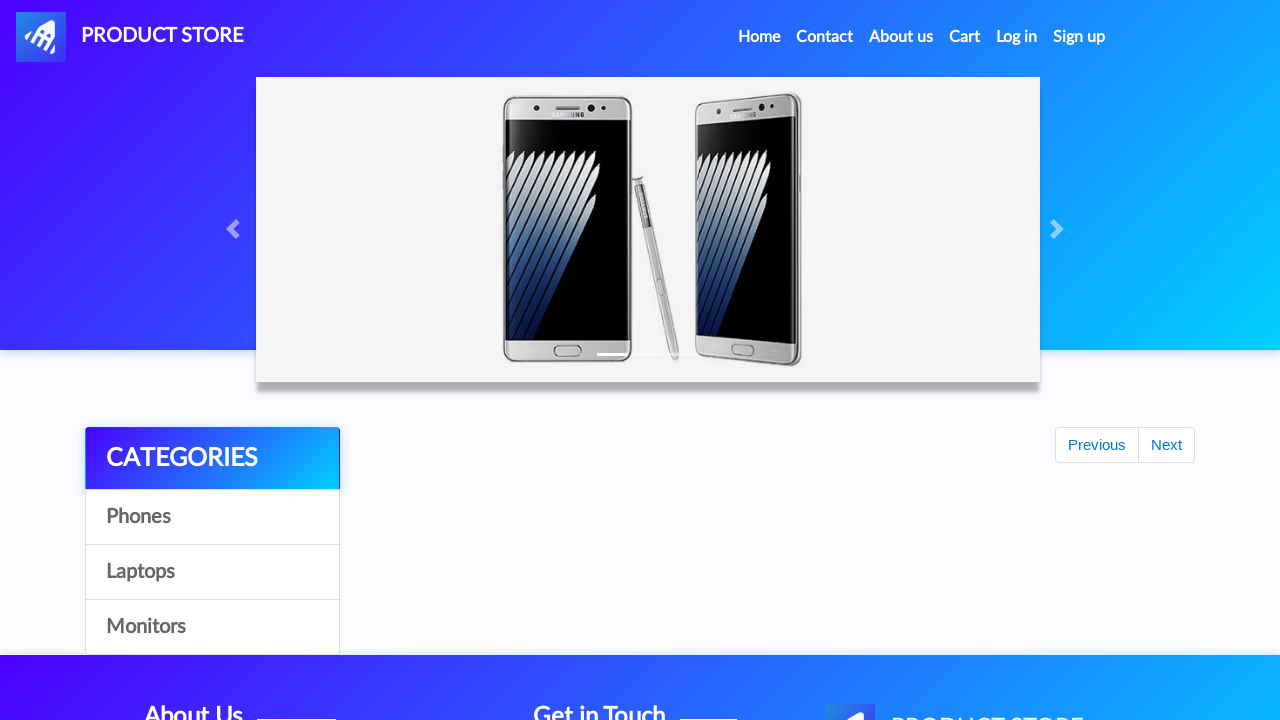

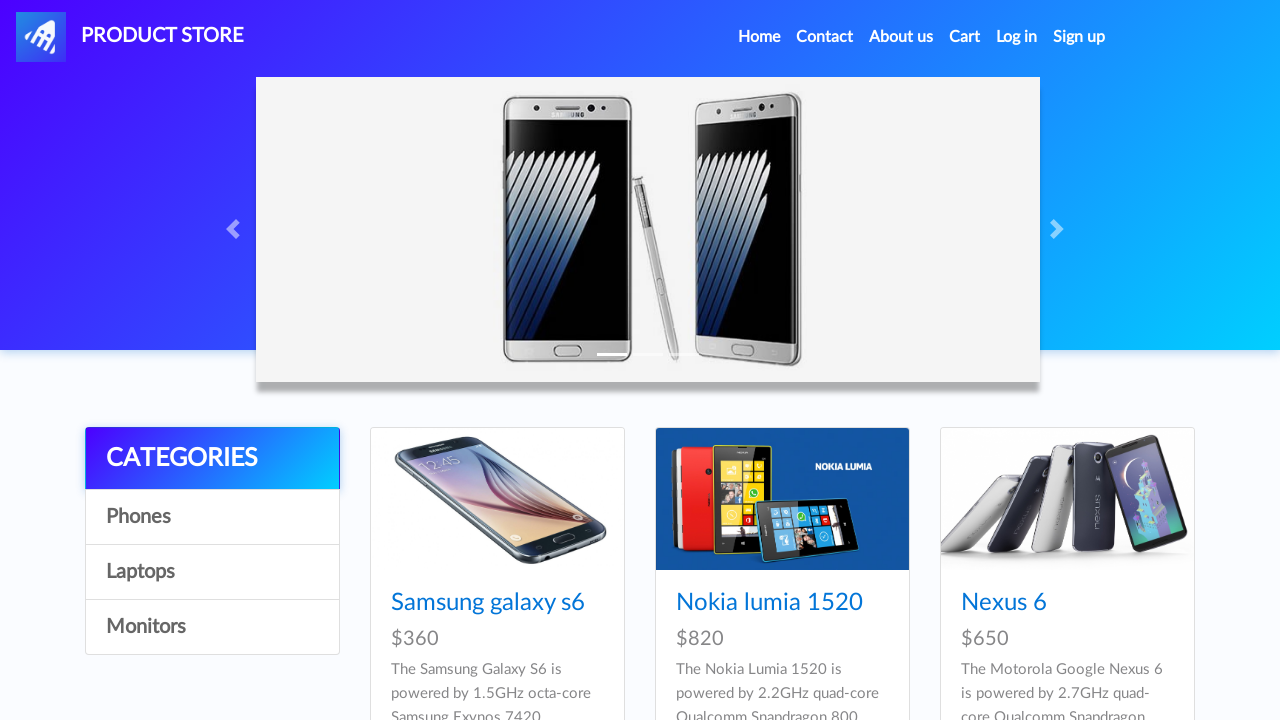